Tests the search functionality on Python.org by entering a search query and submitting the form using the Enter key

Starting URL: https://www.python.org

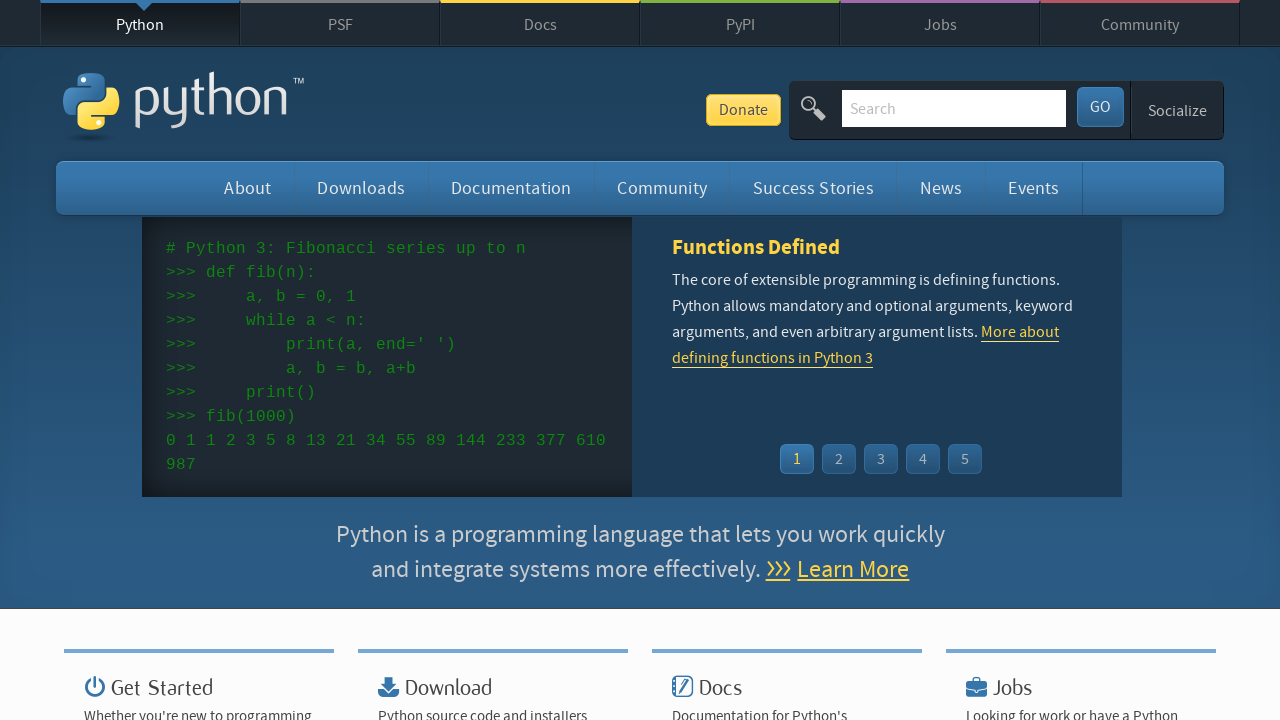

Filled search bar with 'getting started with python' on input[name='q']
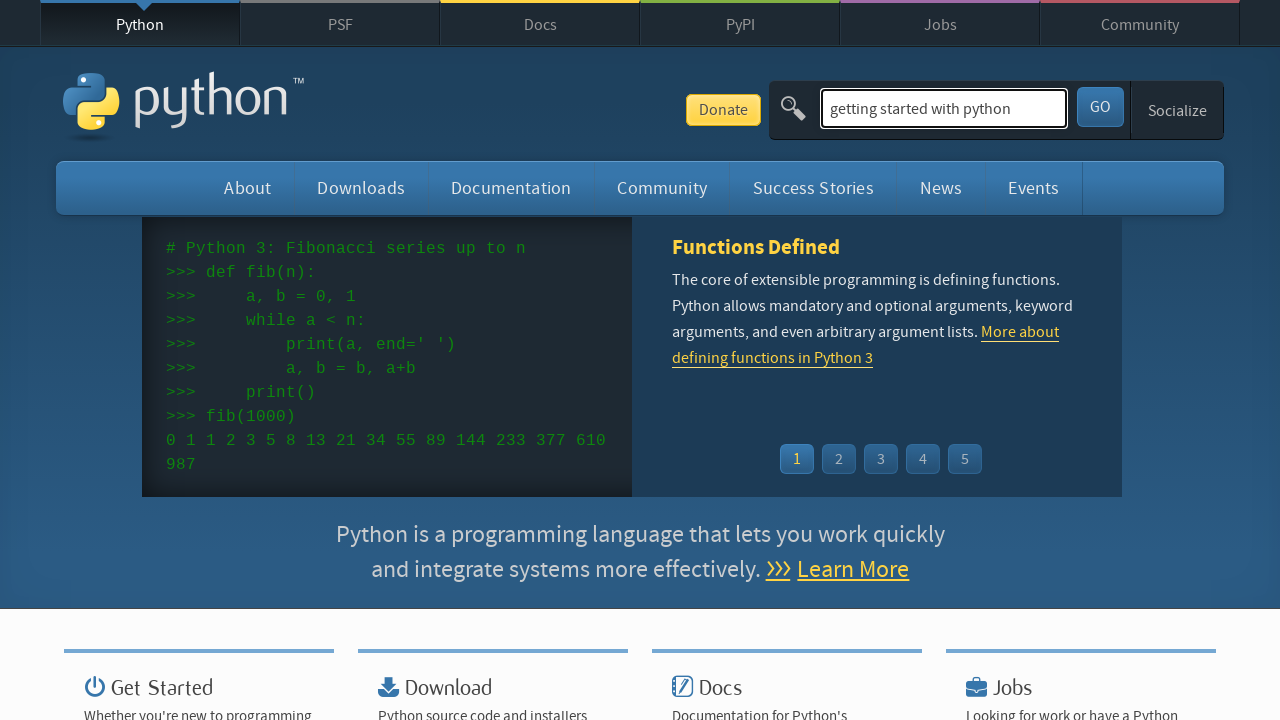

Pressed Enter to submit search query on input[name='q']
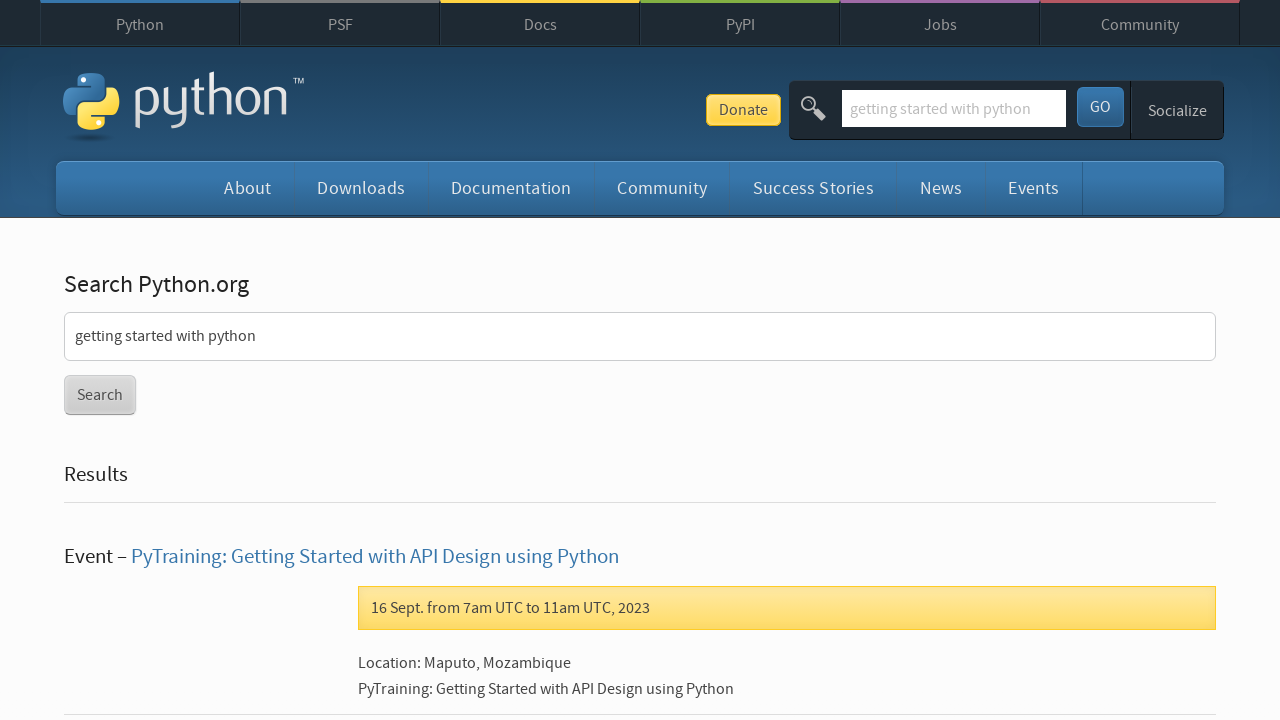

Search results page loaded (networkidle)
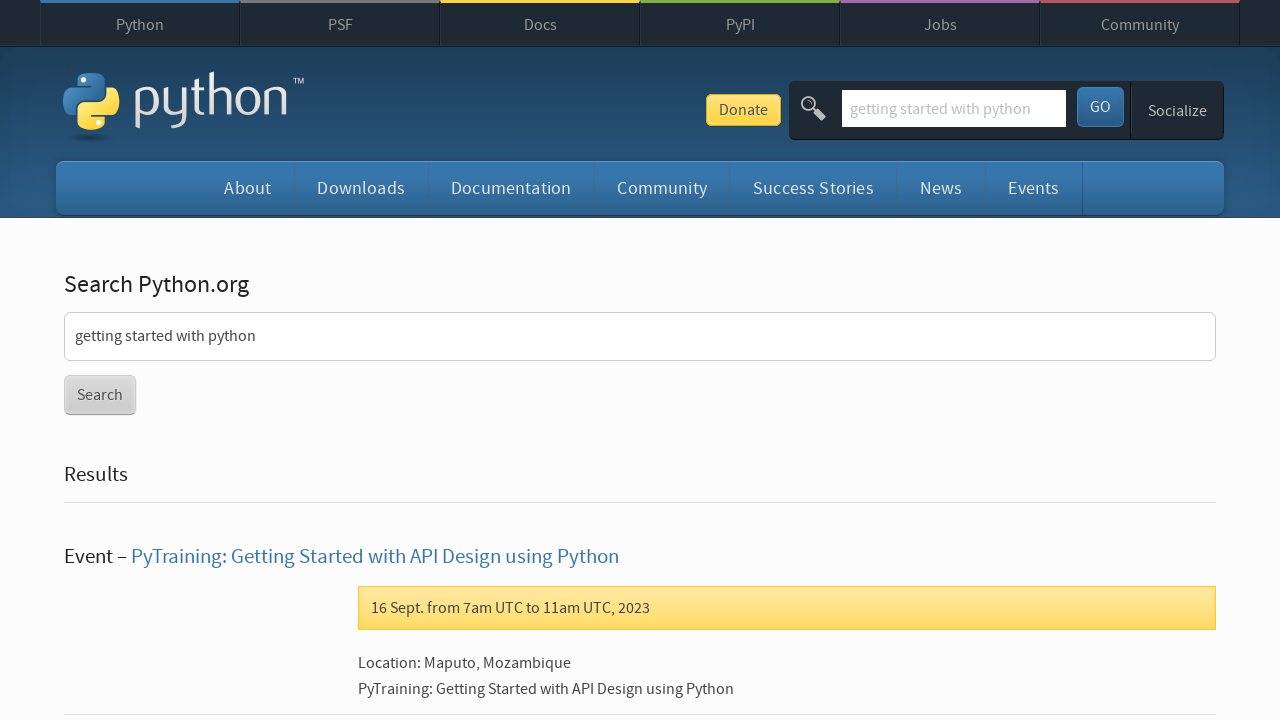

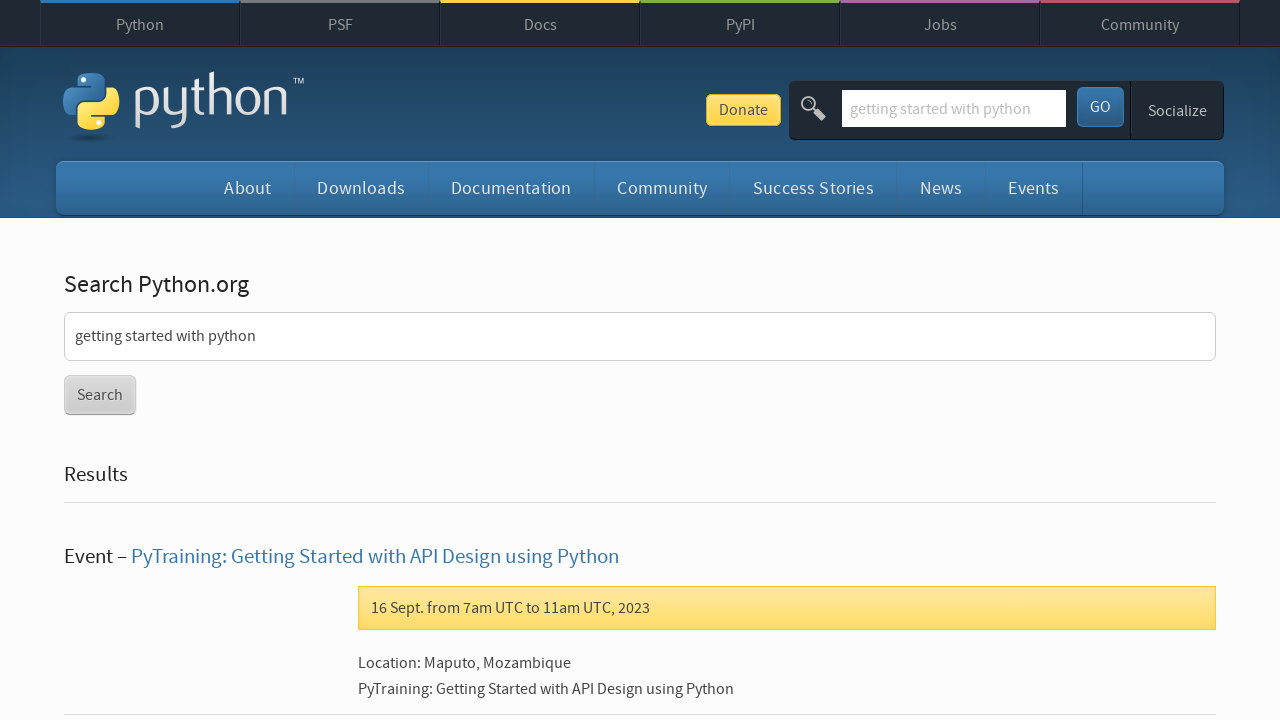